Tests table filtering functionality by entering "United States" in the filter text box and verifying filtered results.

Starting URL: https://selectorshub.com/xpath-practice-page/

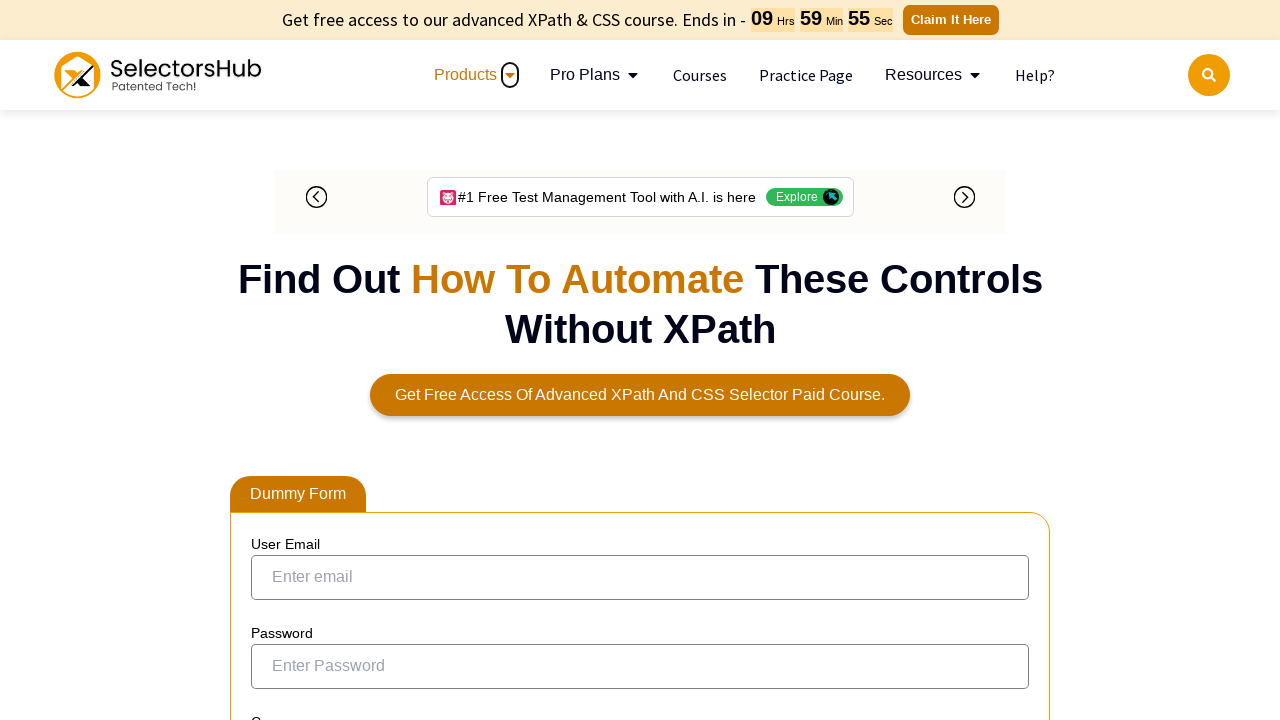

Filled table filter input with 'United States' on input[aria-controls='tablepress-1']
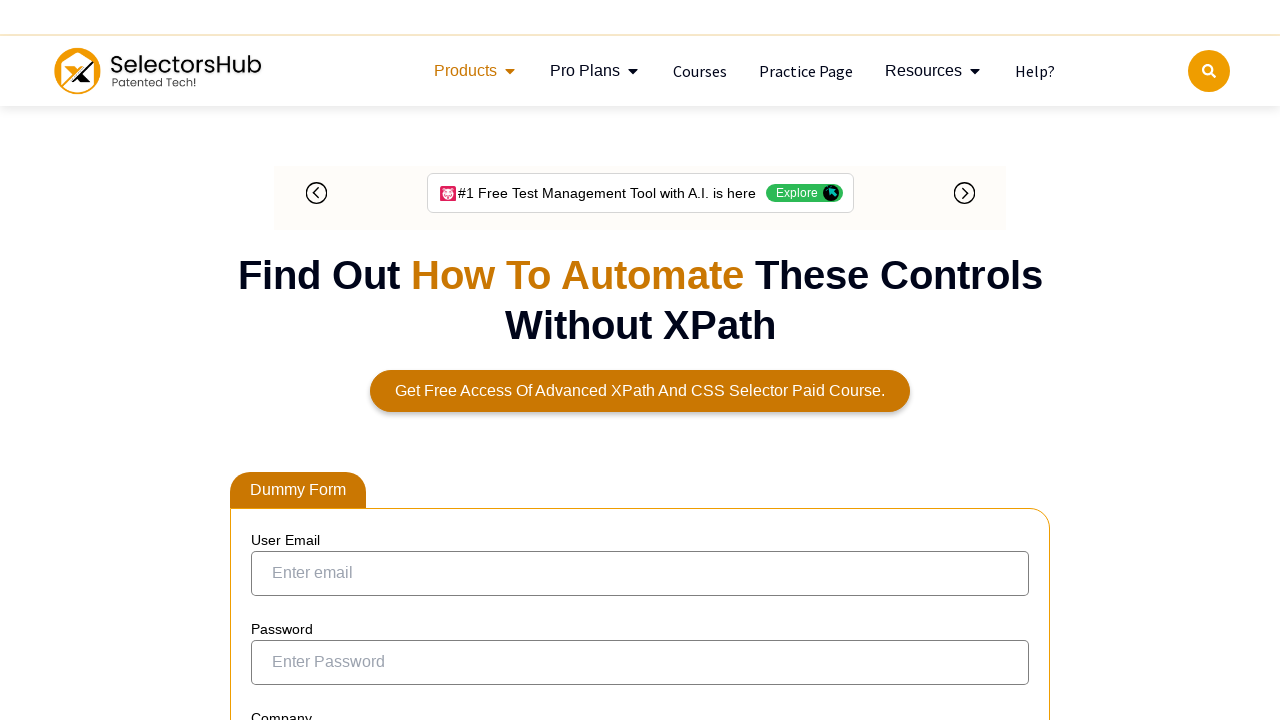

Filtered table results loaded with country column visible
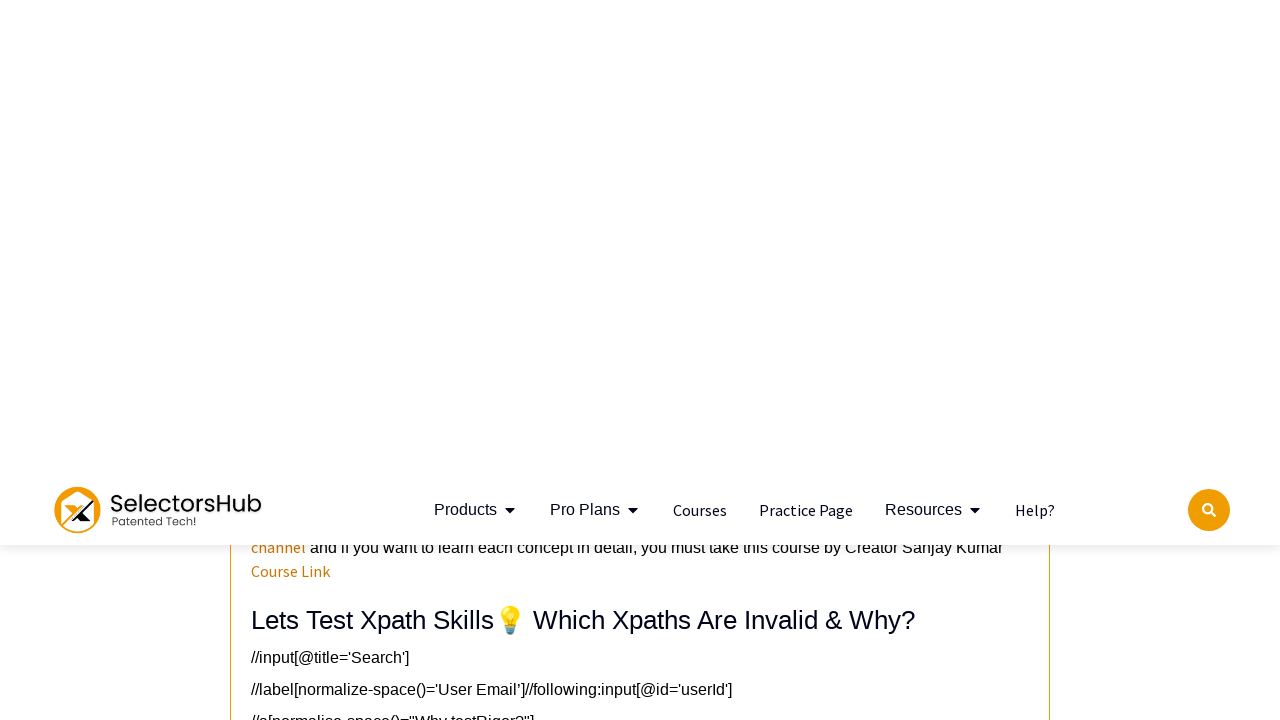

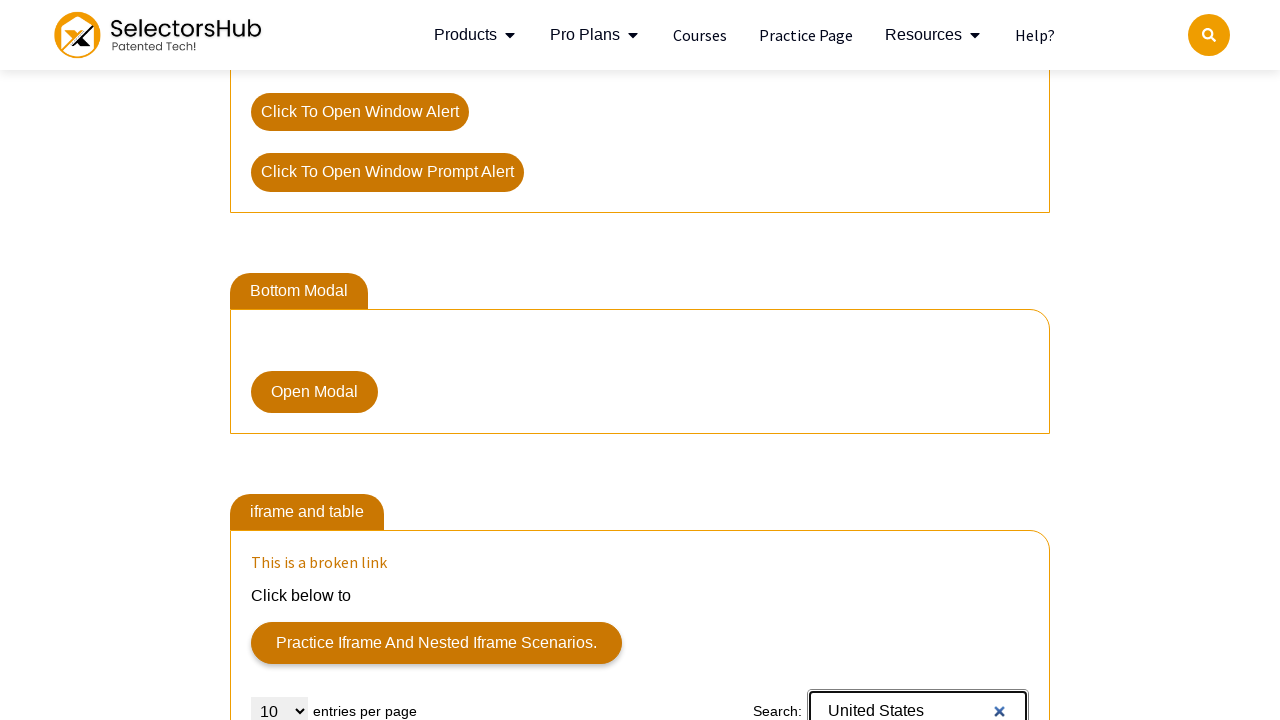